Tests radio button functionality by clicking through three different radio button options using different locator strategies (id, CSS selector, and XPath)

Starting URL: https://formy-project.herokuapp.com/radiobutton

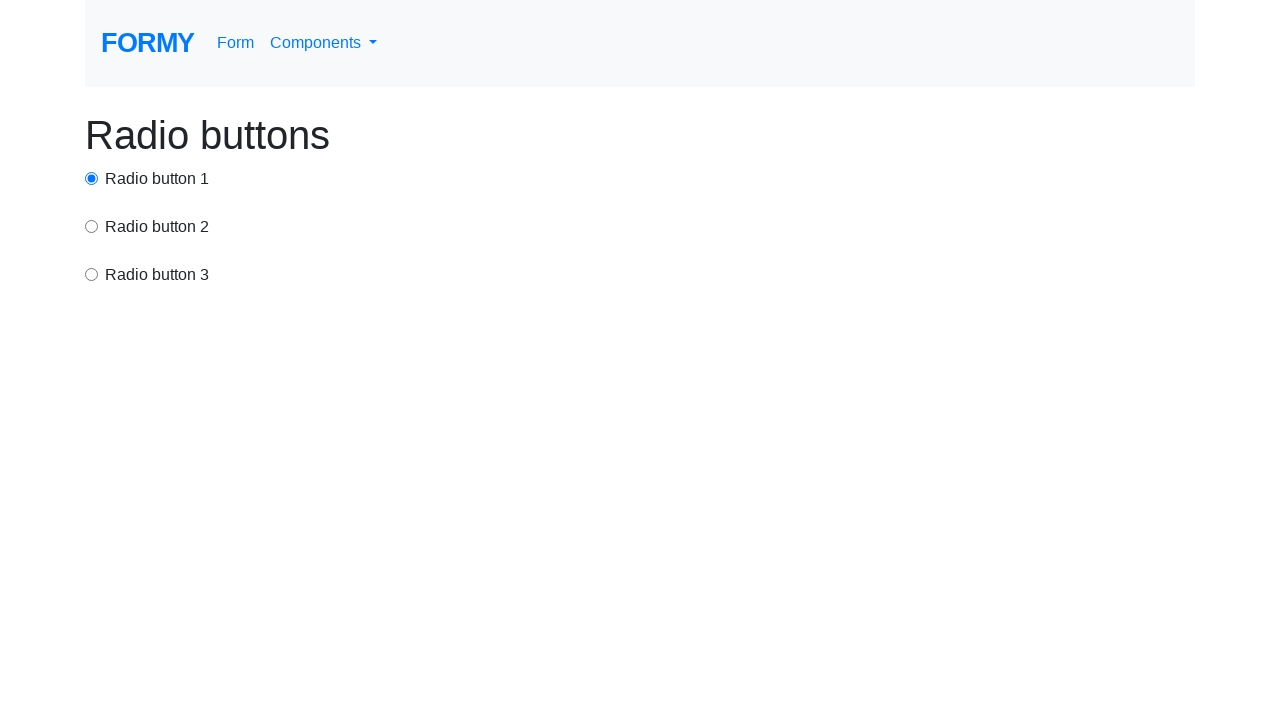

Clicked first radio button using id selector at (92, 178) on #radio-button-1
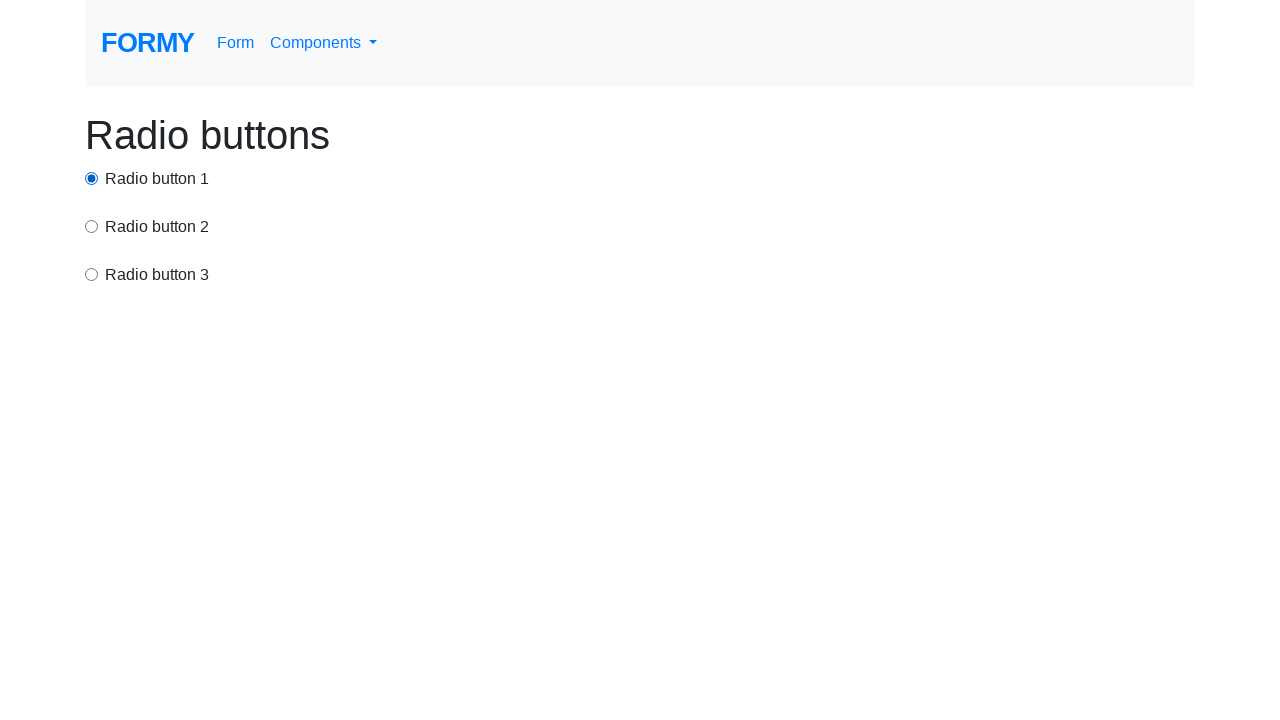

Clicked second radio button using CSS selector at (92, 226) on input[value='option2']
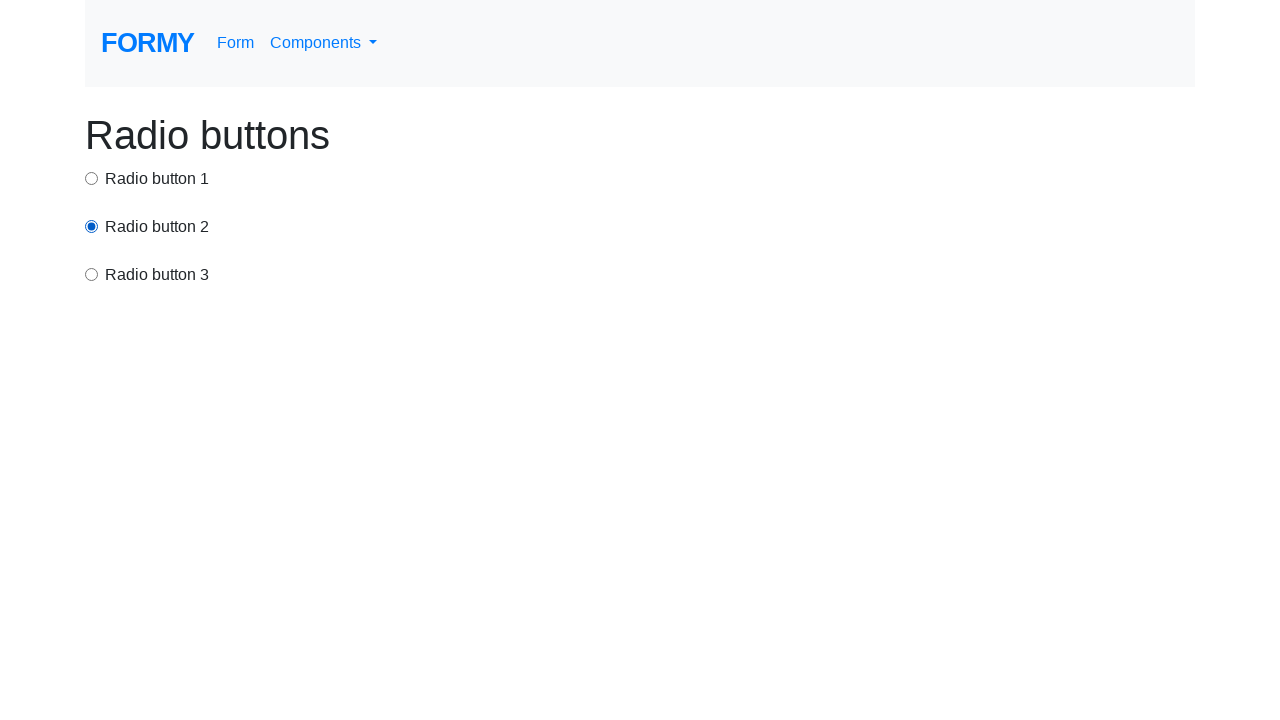

Clicked third radio button using XPath at (92, 274) on xpath=/html/body/div/div[3]/input
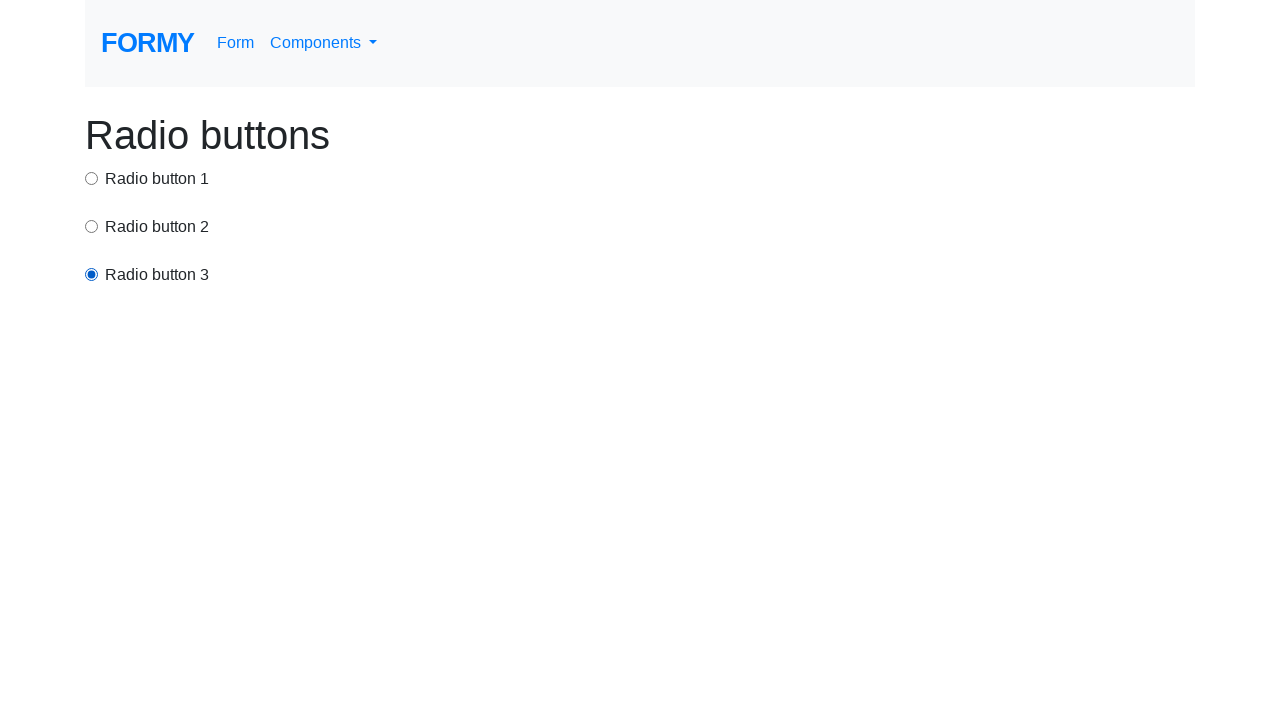

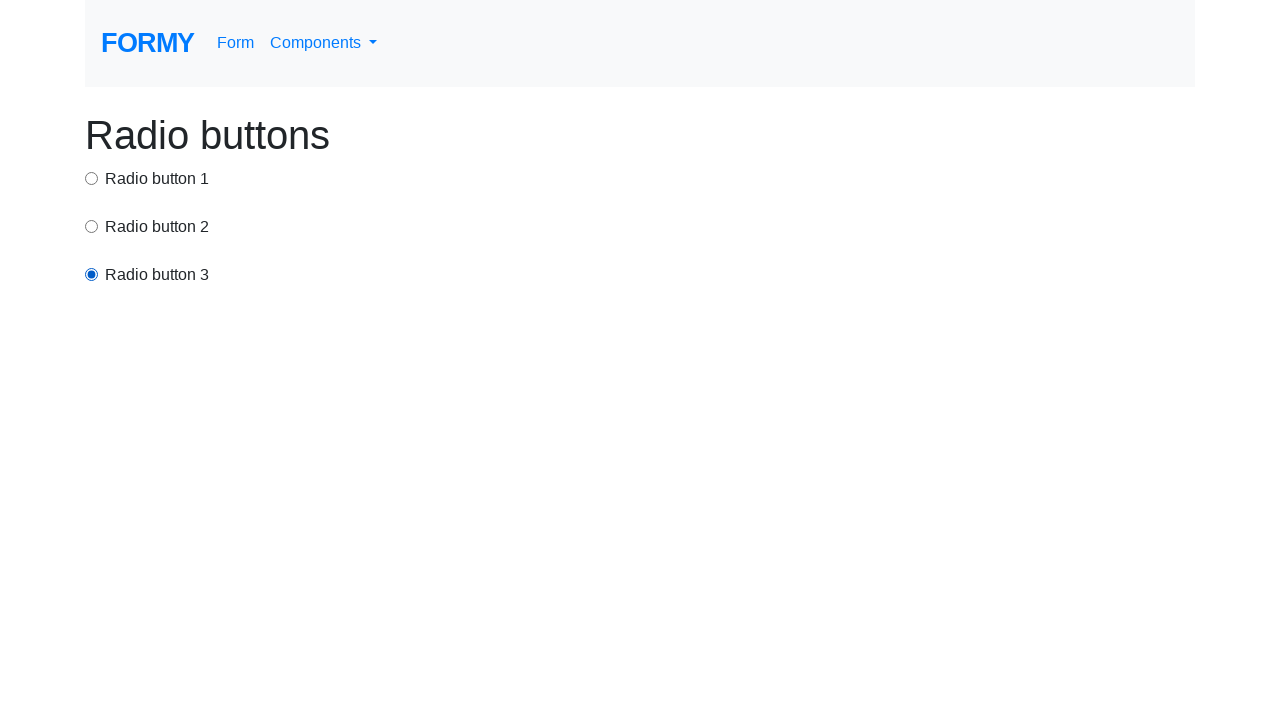